Clicks the login button and verifies that an image is displayed in the image container

Starting URL: https://tenforben.github.io/Movies/HoMe.html

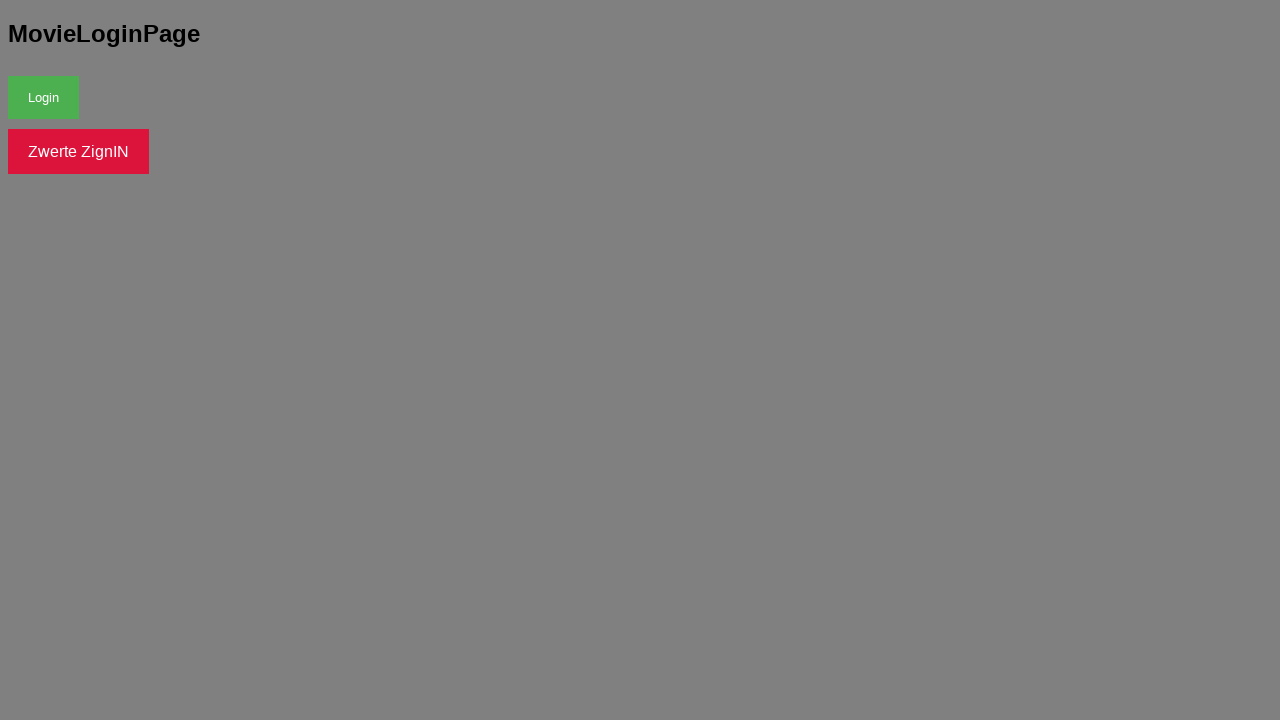

Navigated to home page
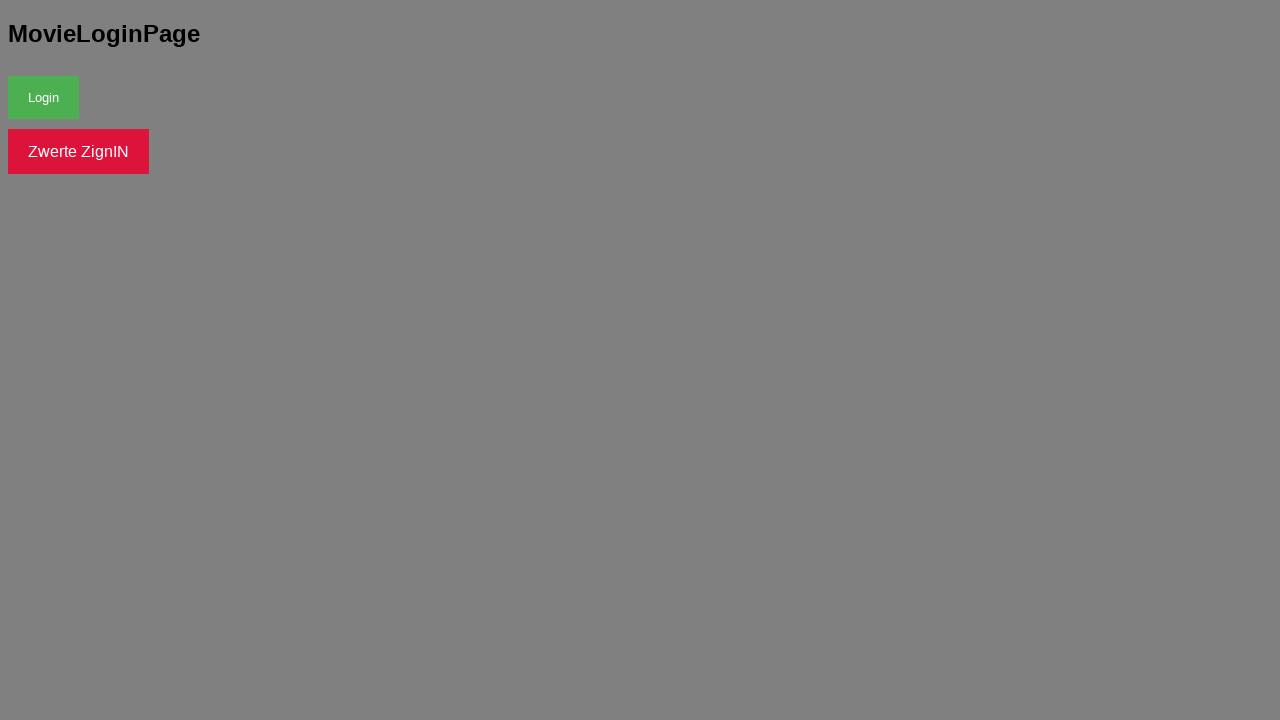

Clicked the login button at (44, 97) on (//button)[1]
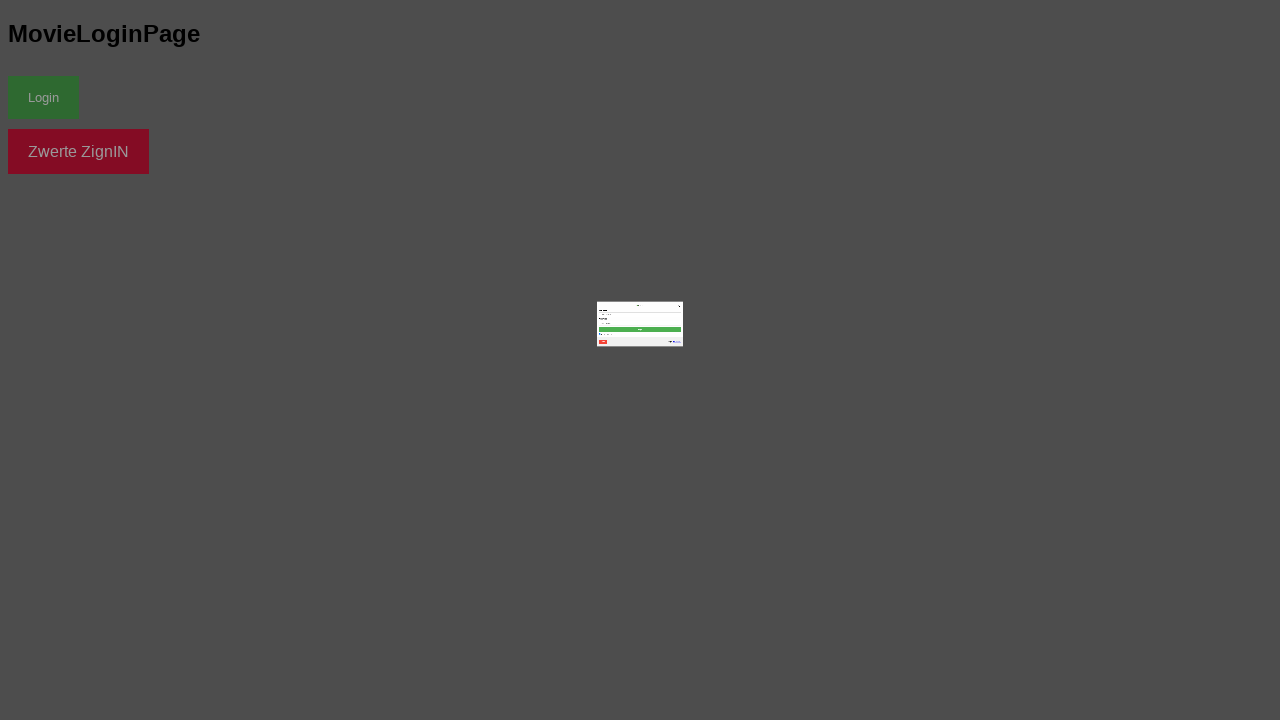

Waited for content to load
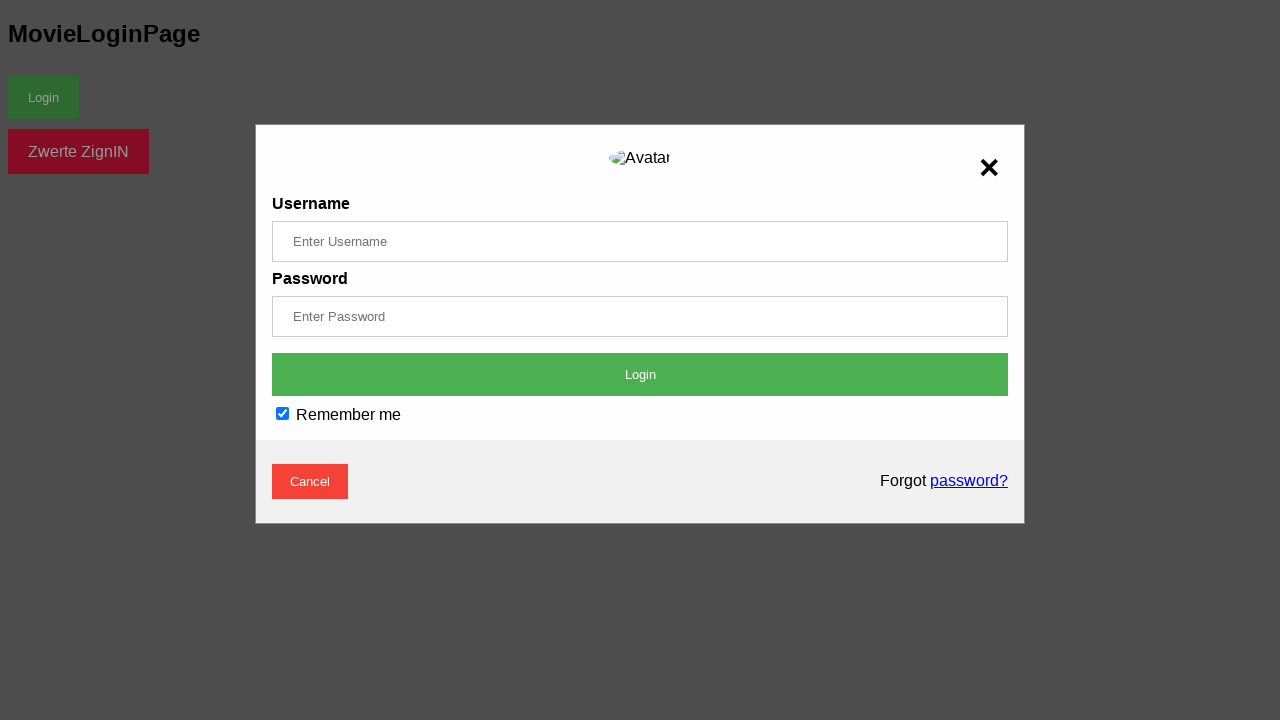

Verified that image is displayed in the image container
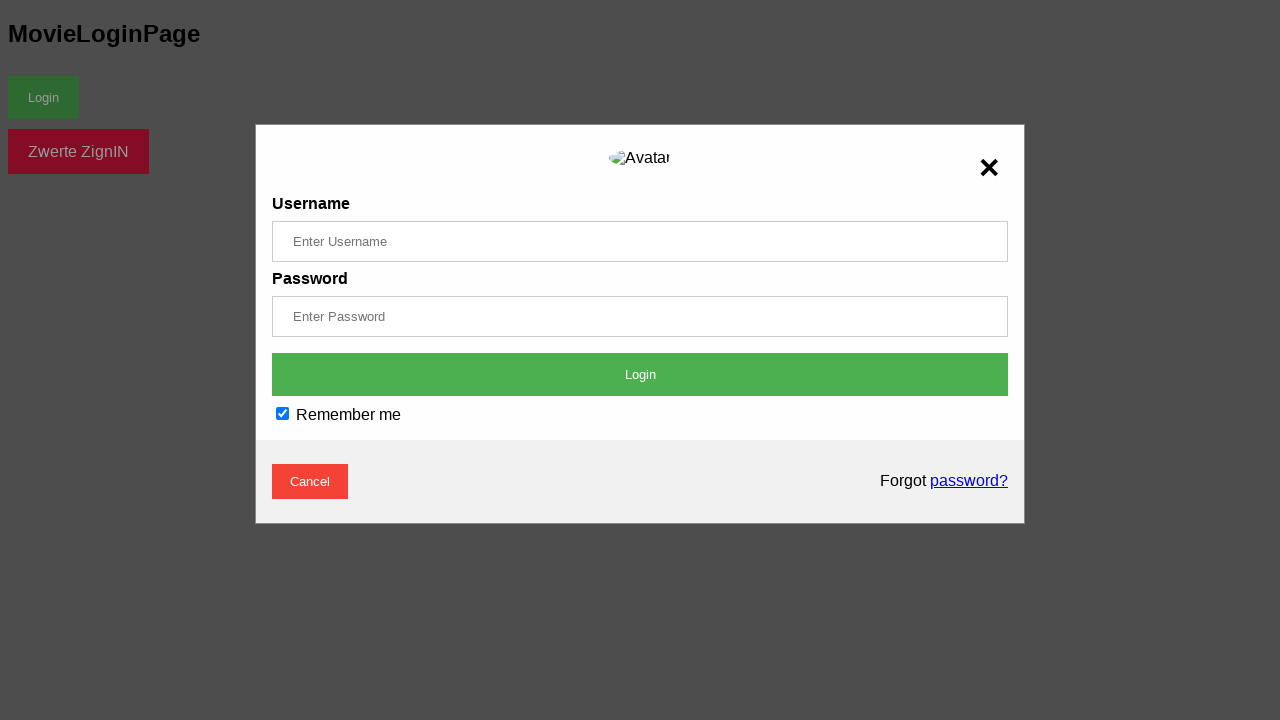

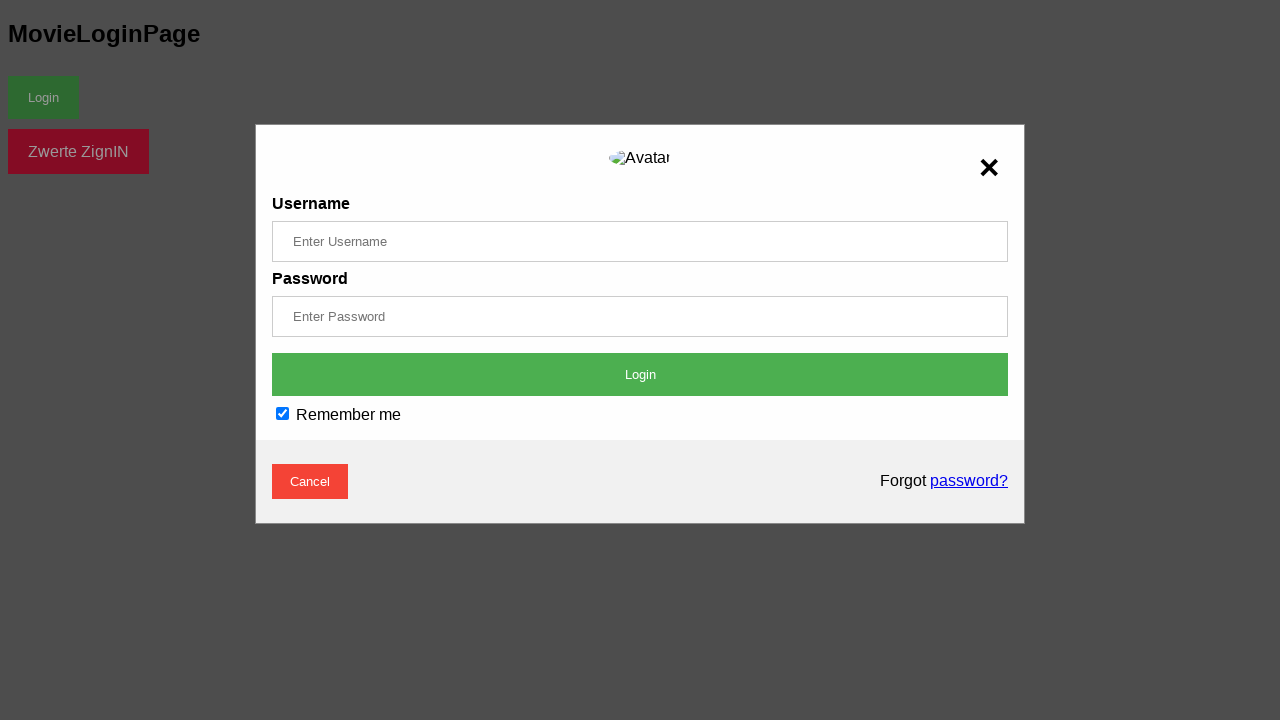